Tests browser window handling by clicking a button that opens a new tab, switching to the new tab, and verifying content on the new page

Starting URL: https://demoqa.com/browser-windows

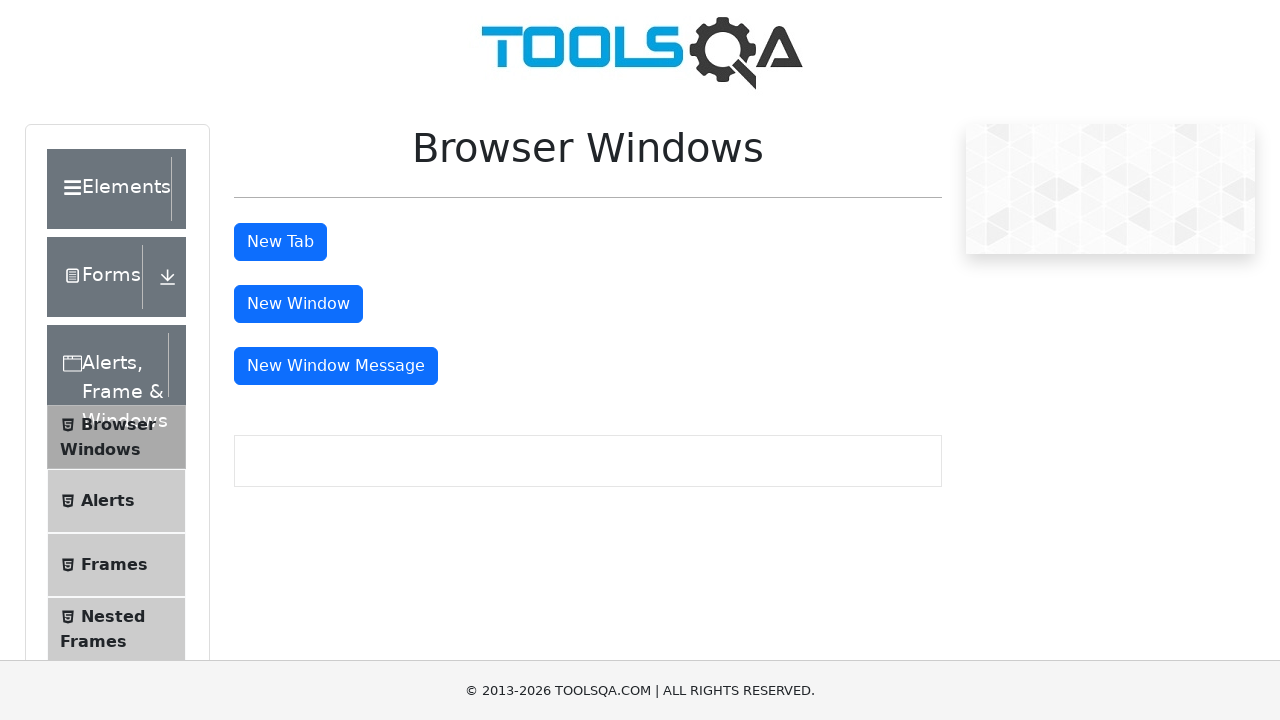

Waited for tab button to load on DemoQA browser windows page
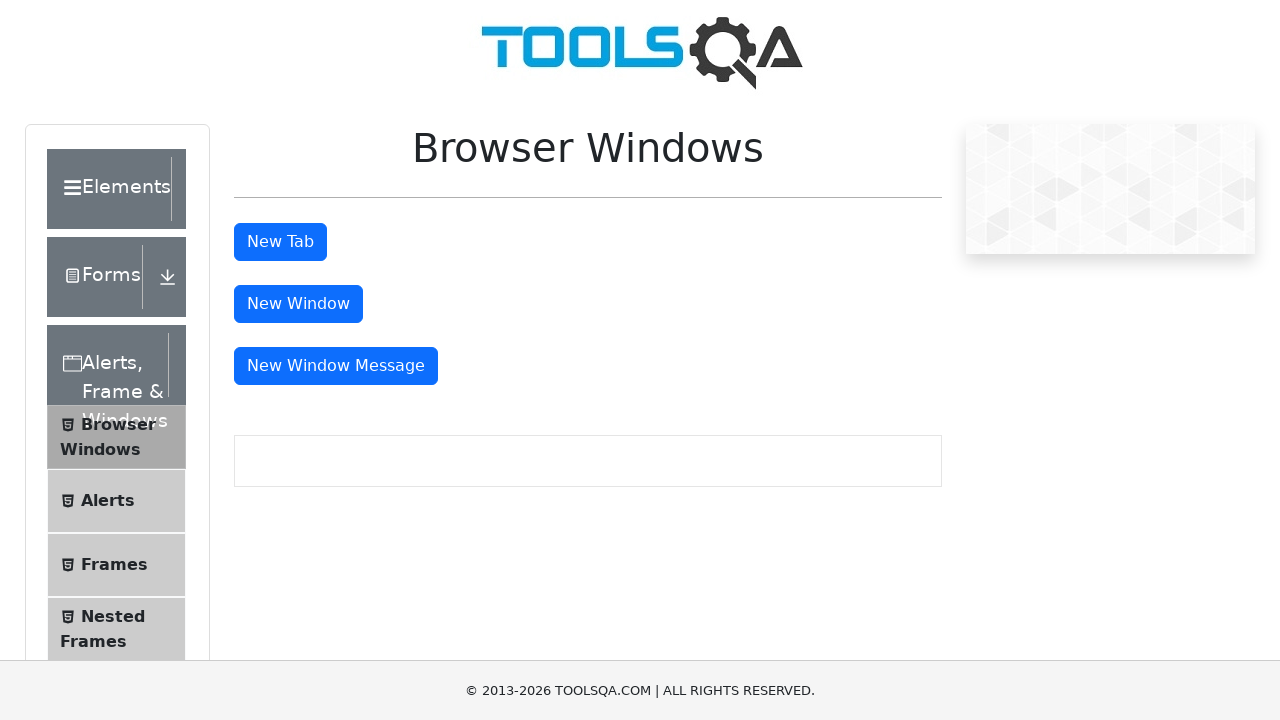

Clicked button to open new tab at (280, 242) on #tabButton
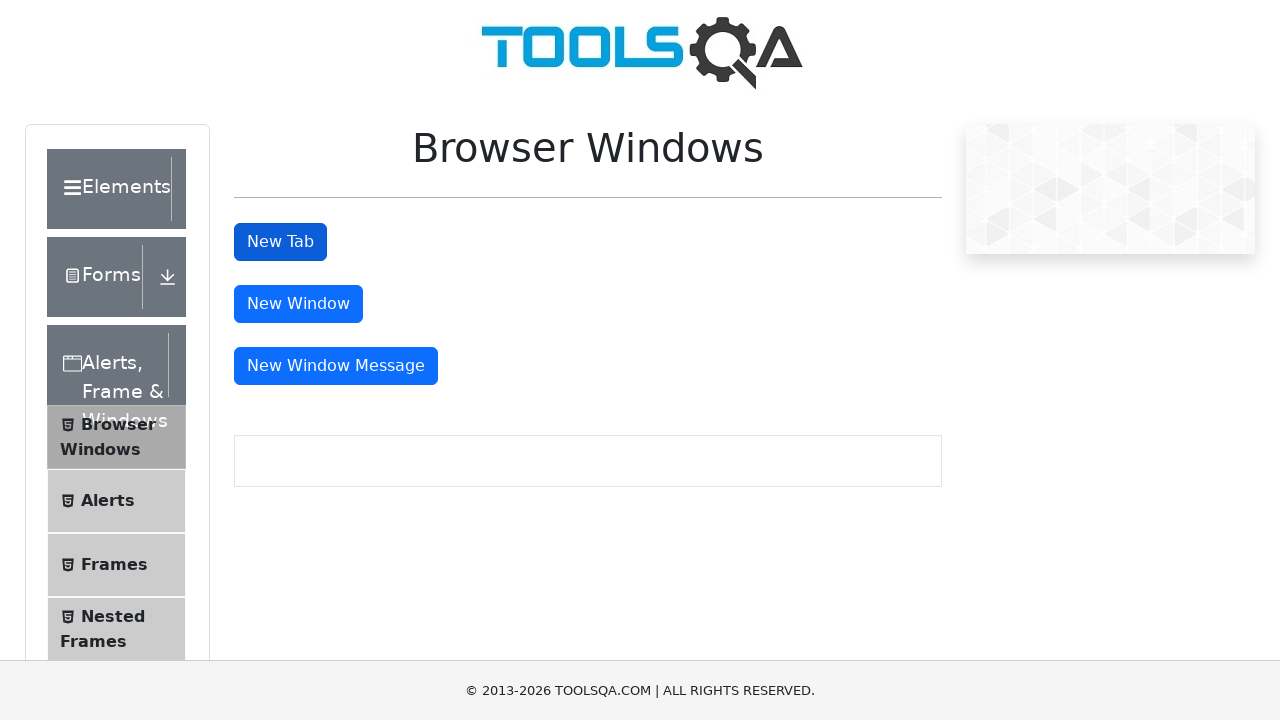

Captured new page/tab reference
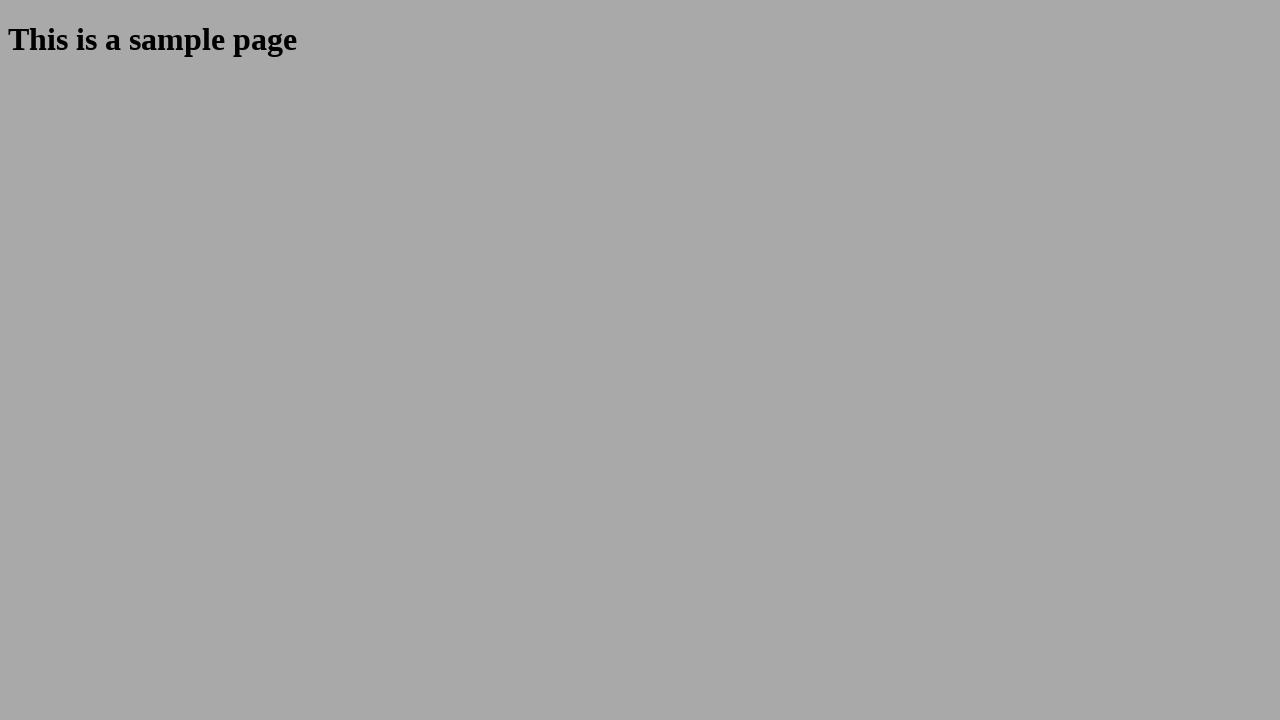

New page DOM content loaded
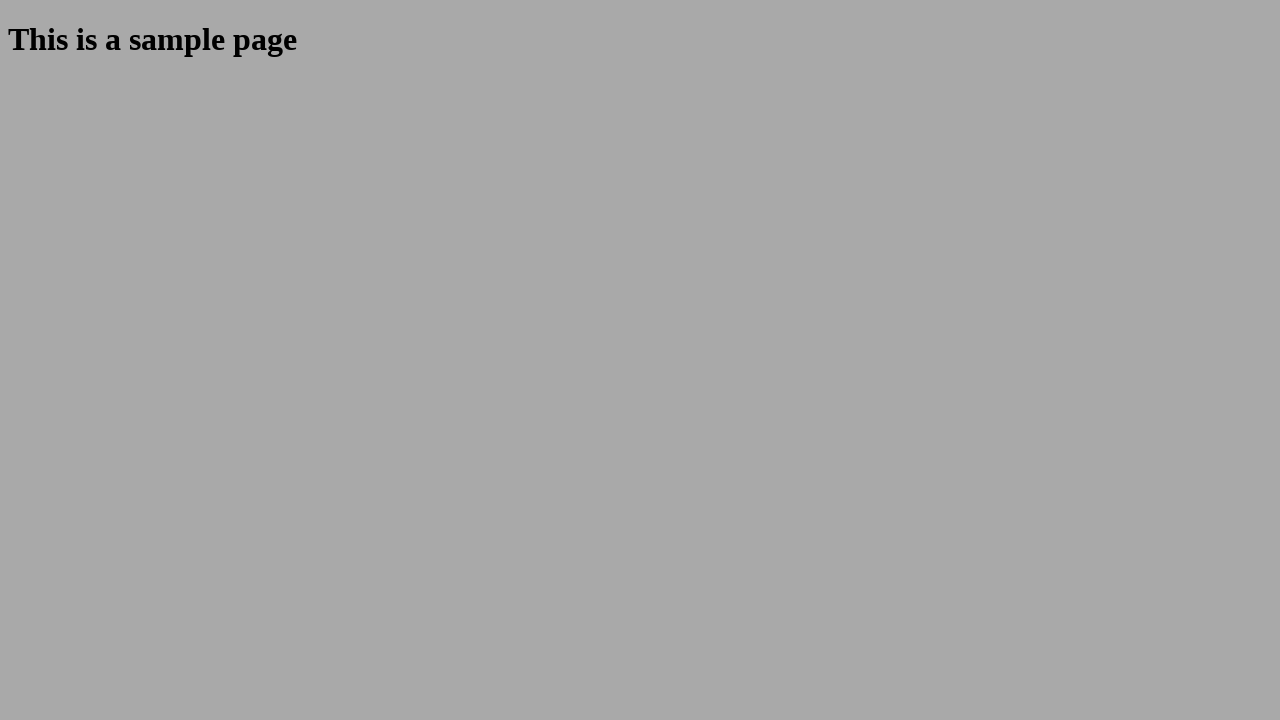

Waited for sample heading to appear on new page
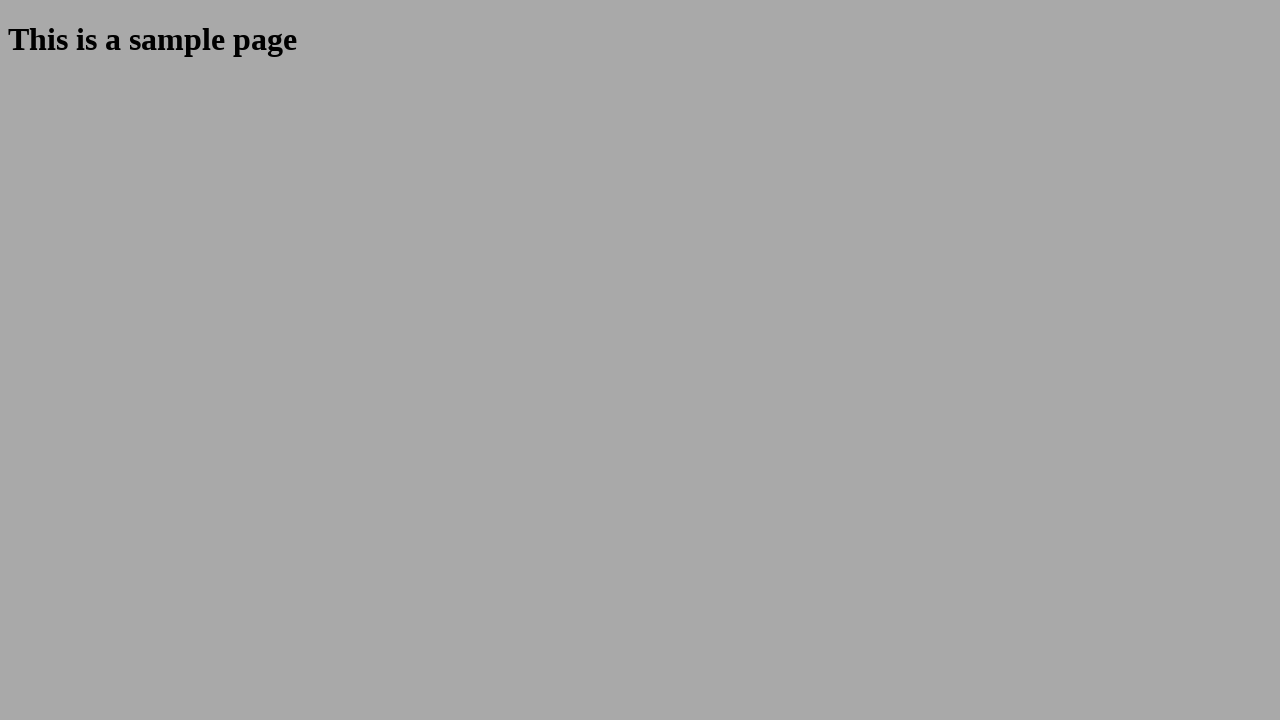

Retrieved heading text from new page: 'This is a sample page'
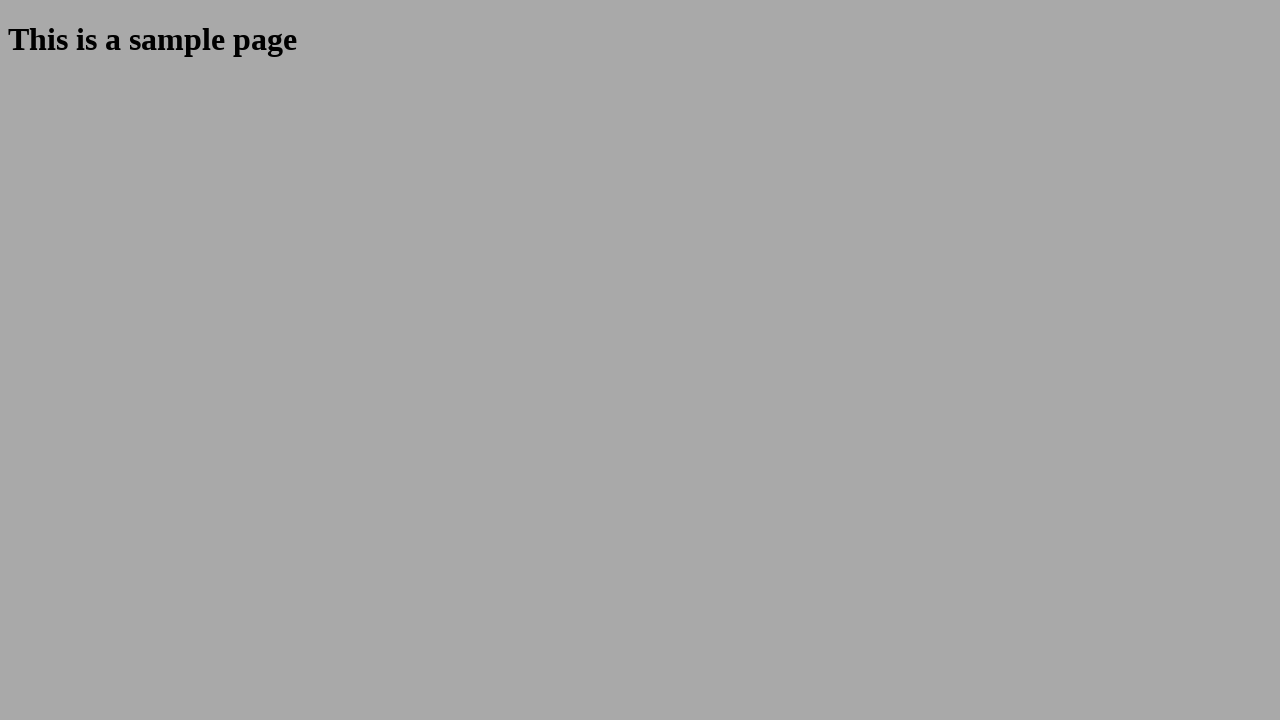

Printed new window text: This is a sample page
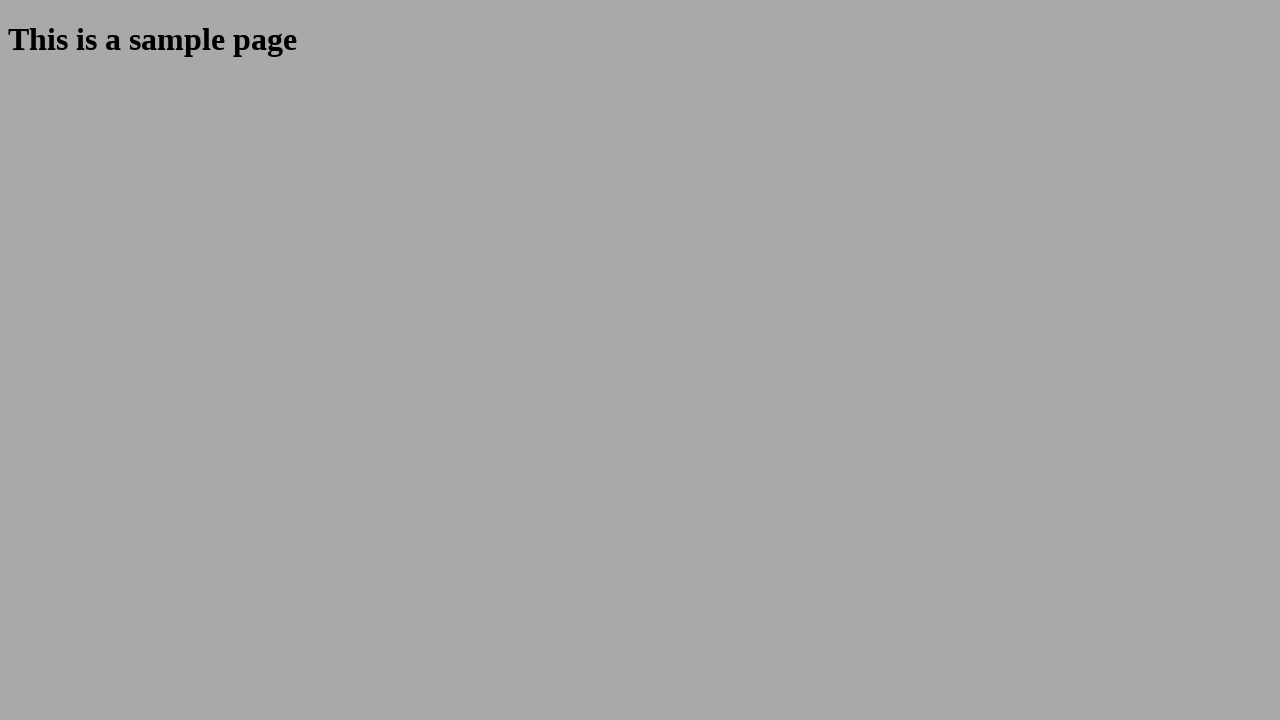

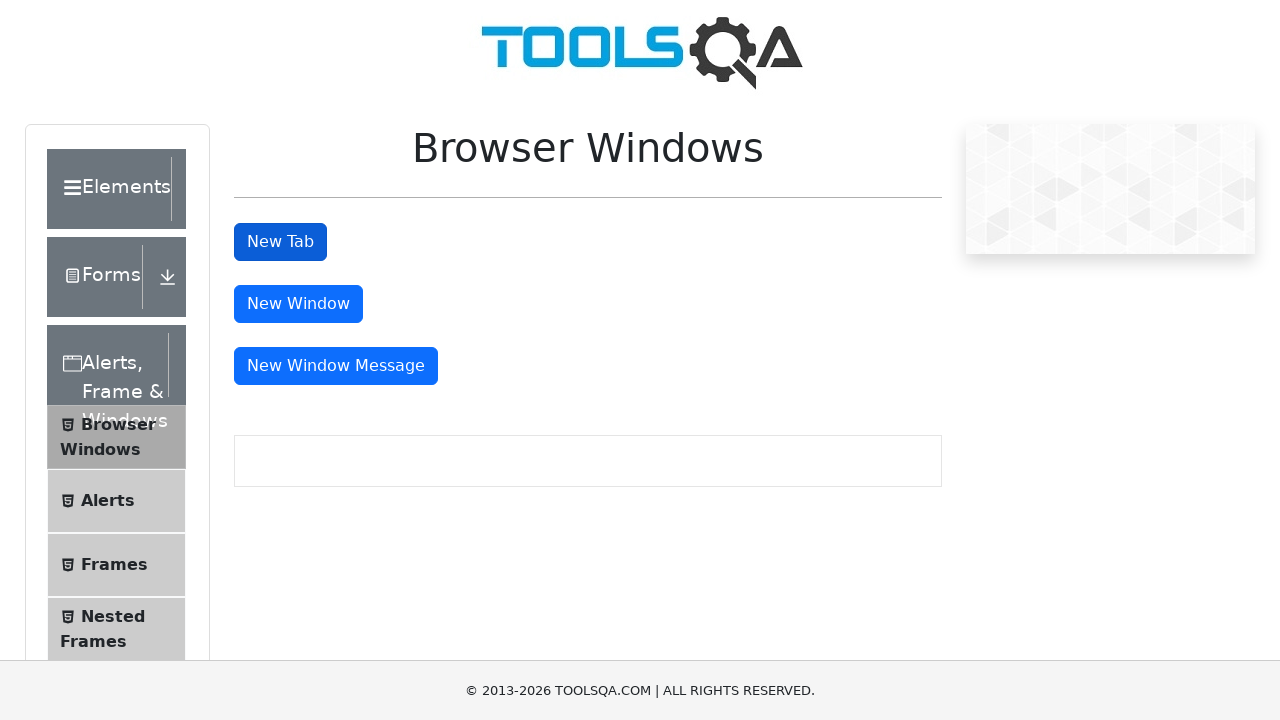